Tests un-marking todo items as complete by checking and then unchecking the checkbox.

Starting URL: https://demo.playwright.dev/todomvc/

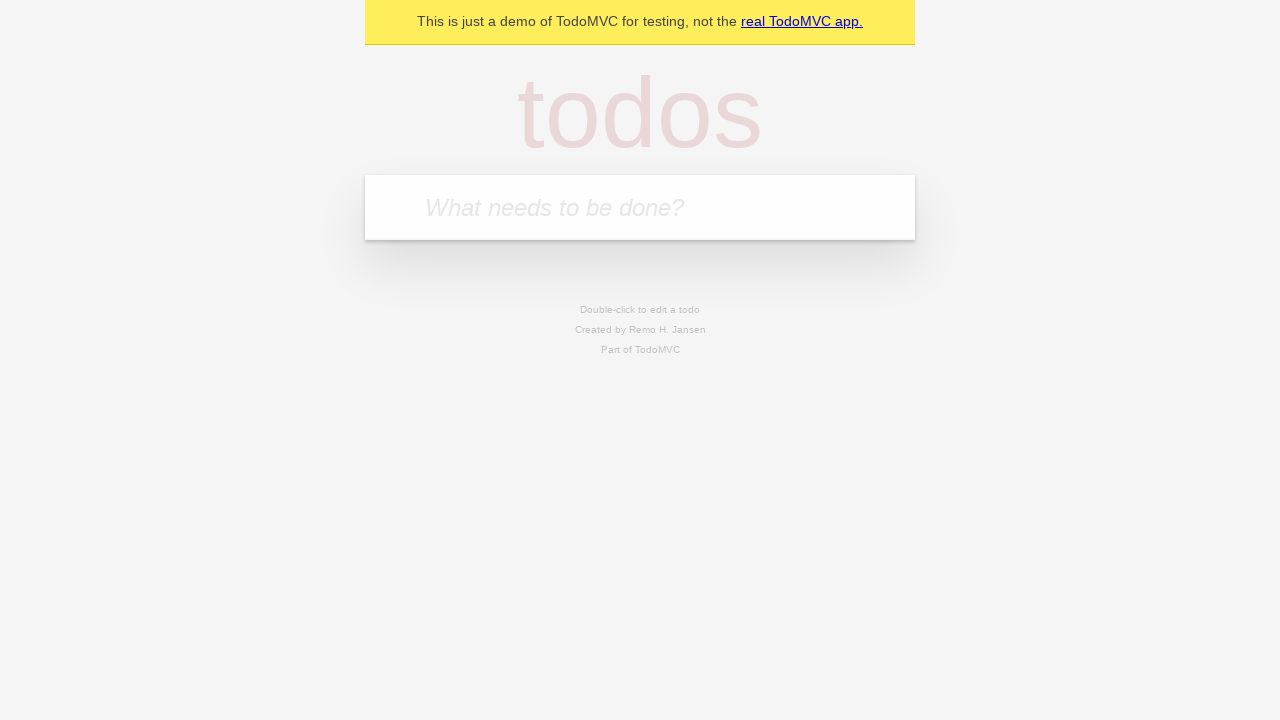

Filled todo input with 'buy some cheese' on internal:attr=[placeholder="What needs to be done?"i]
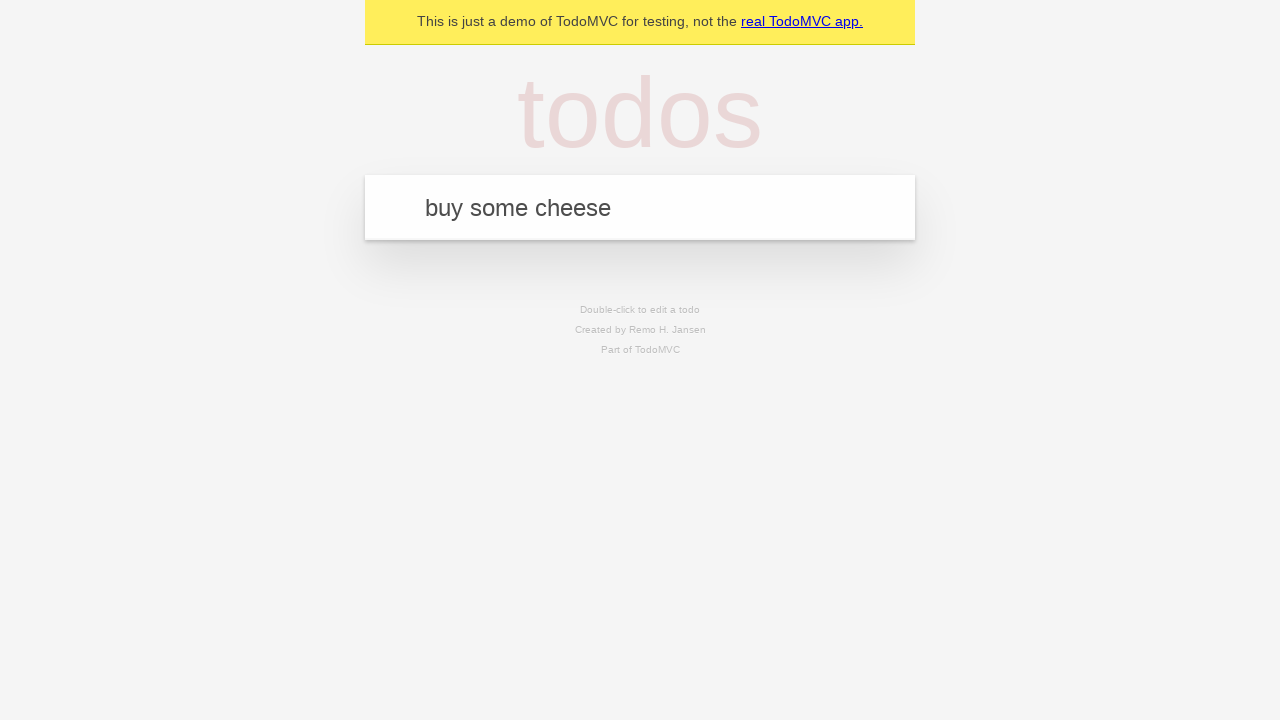

Pressed Enter to create todo item 'buy some cheese' on internal:attr=[placeholder="What needs to be done?"i]
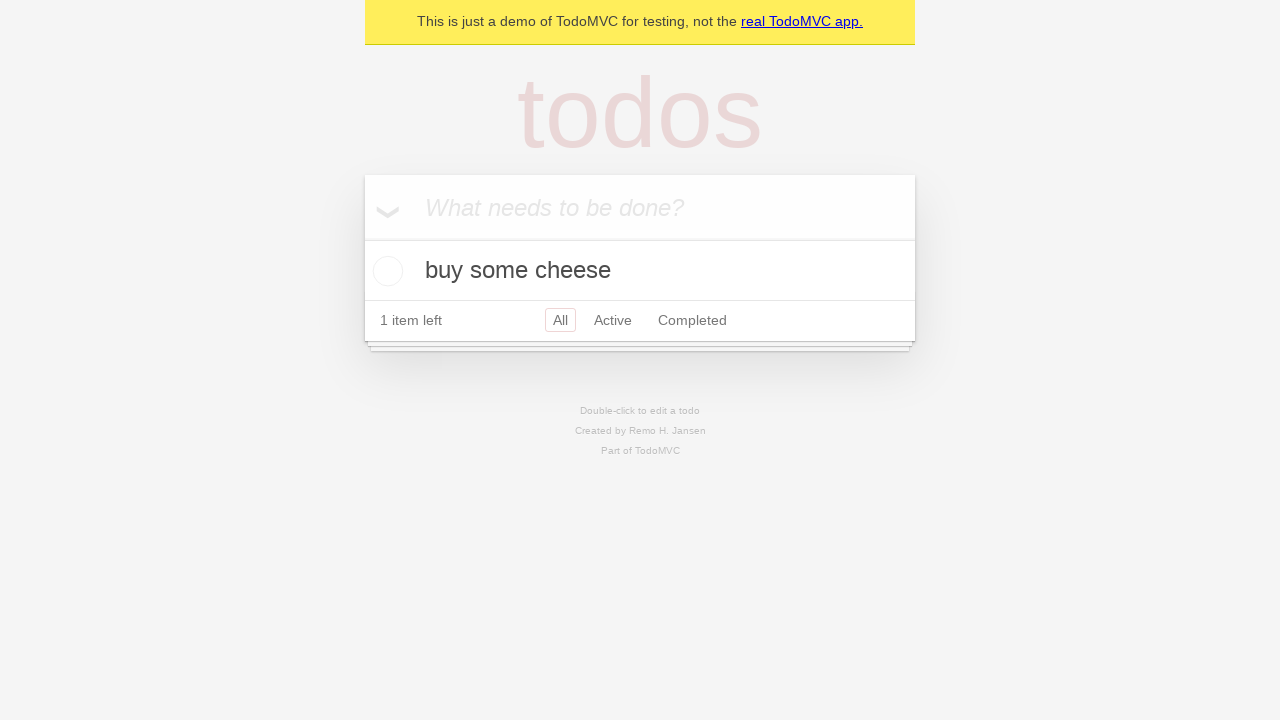

Filled todo input with 'feed the cat' on internal:attr=[placeholder="What needs to be done?"i]
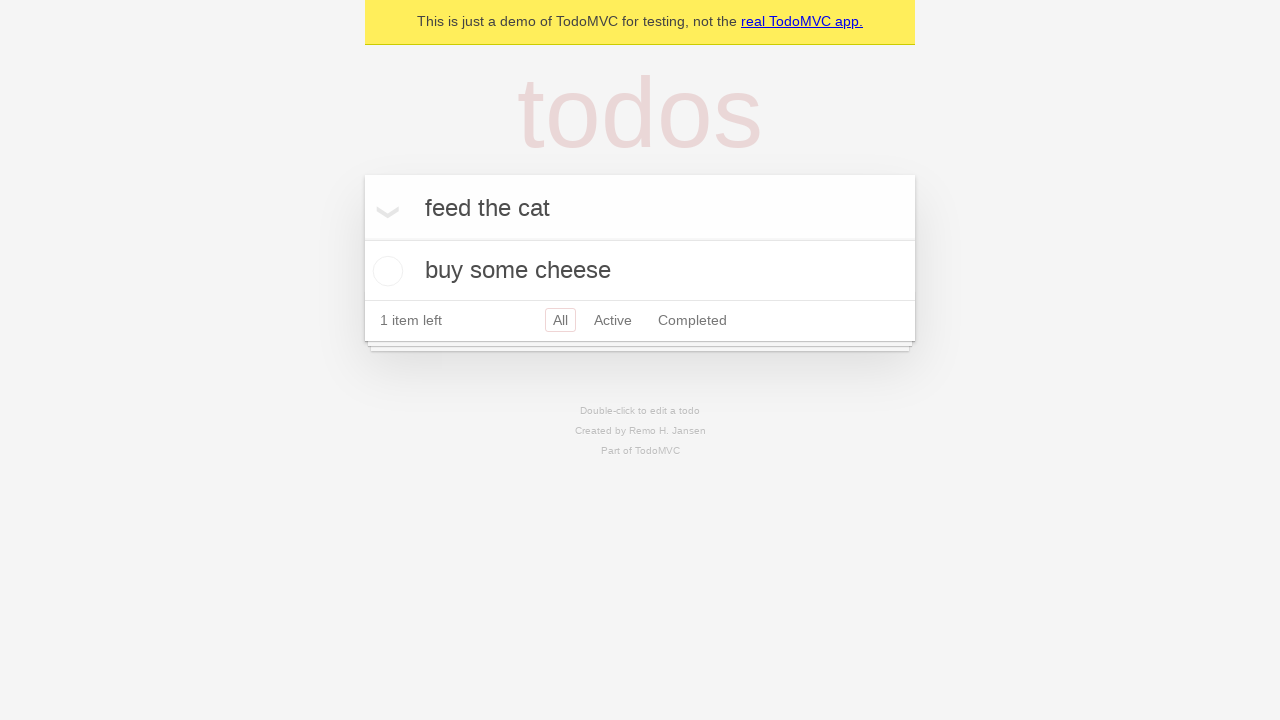

Pressed Enter to create todo item 'feed the cat' on internal:attr=[placeholder="What needs to be done?"i]
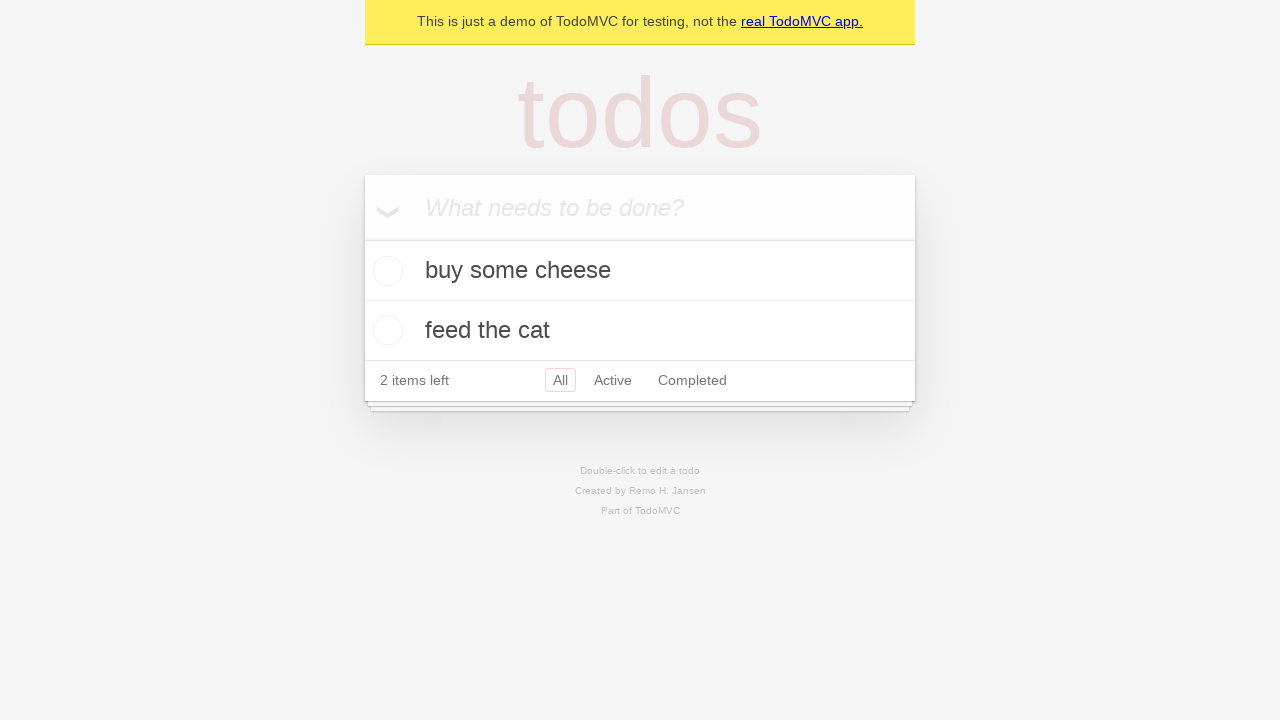

Located first todo item
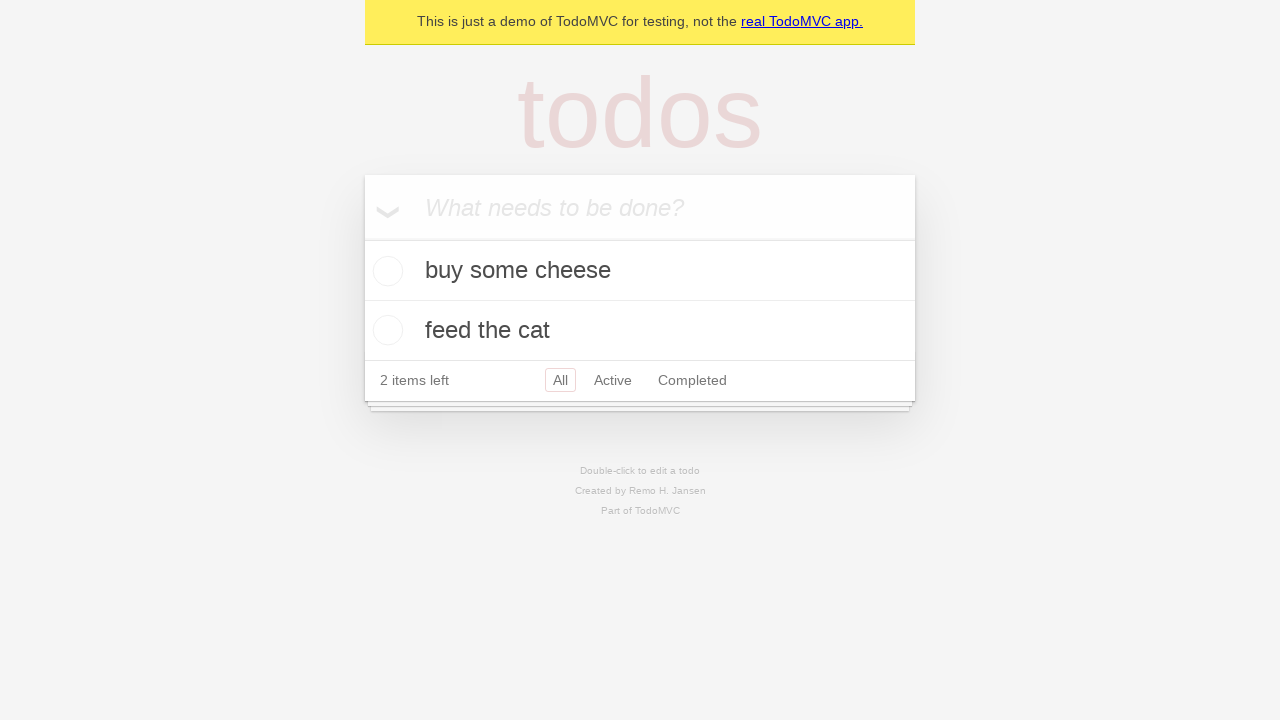

Located checkbox for first todo item
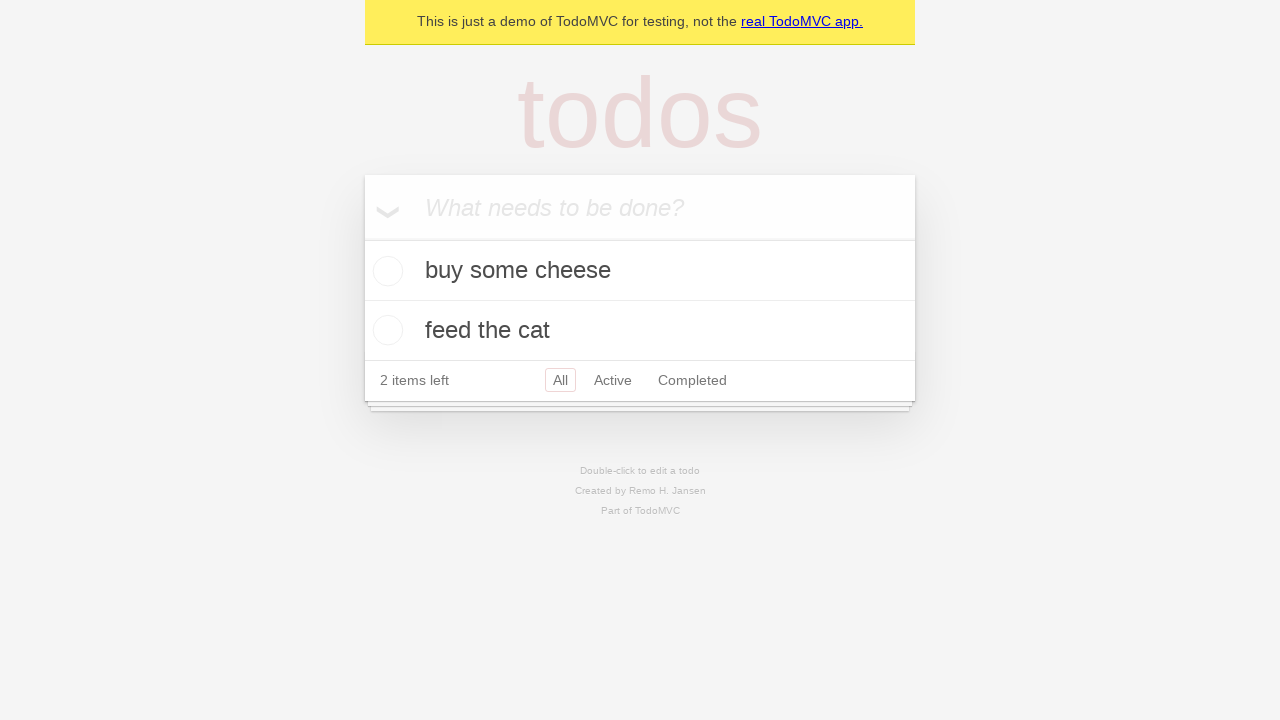

Checked first todo item as complete at (385, 271) on internal:testid=[data-testid="todo-item"s] >> nth=0 >> internal:role=checkbox
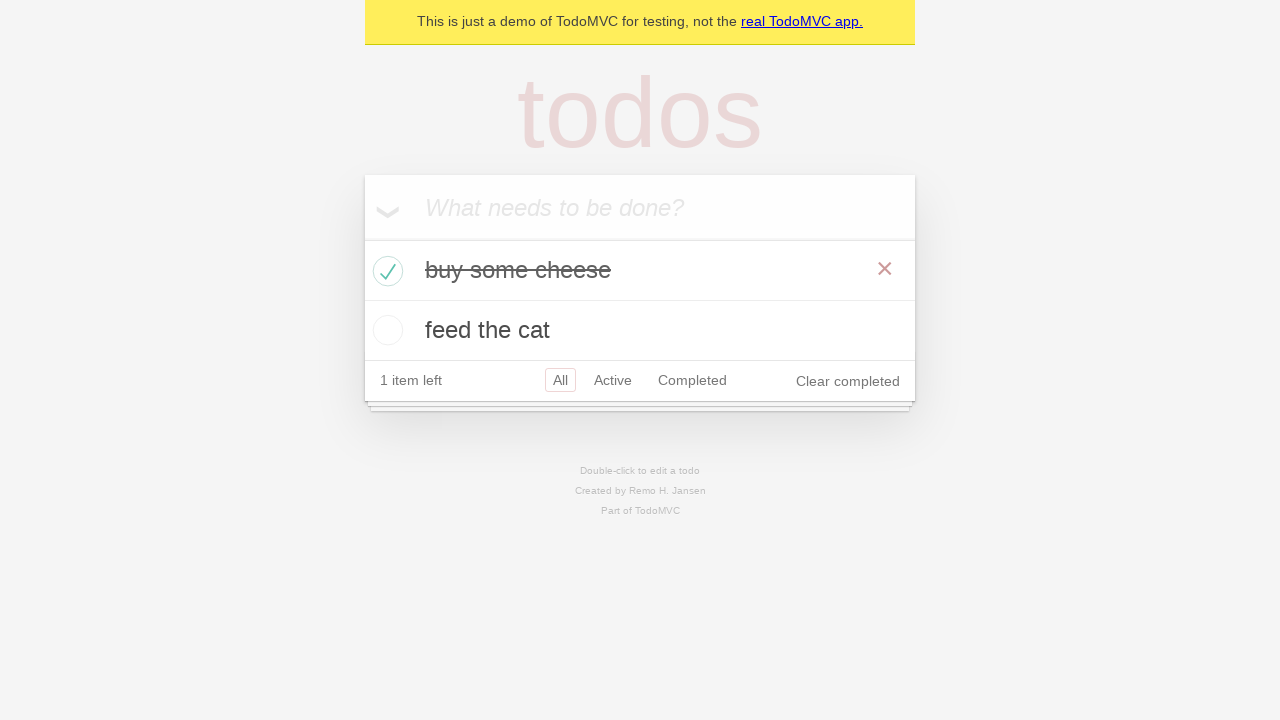

Unchecked first todo item to mark as incomplete at (385, 271) on internal:testid=[data-testid="todo-item"s] >> nth=0 >> internal:role=checkbox
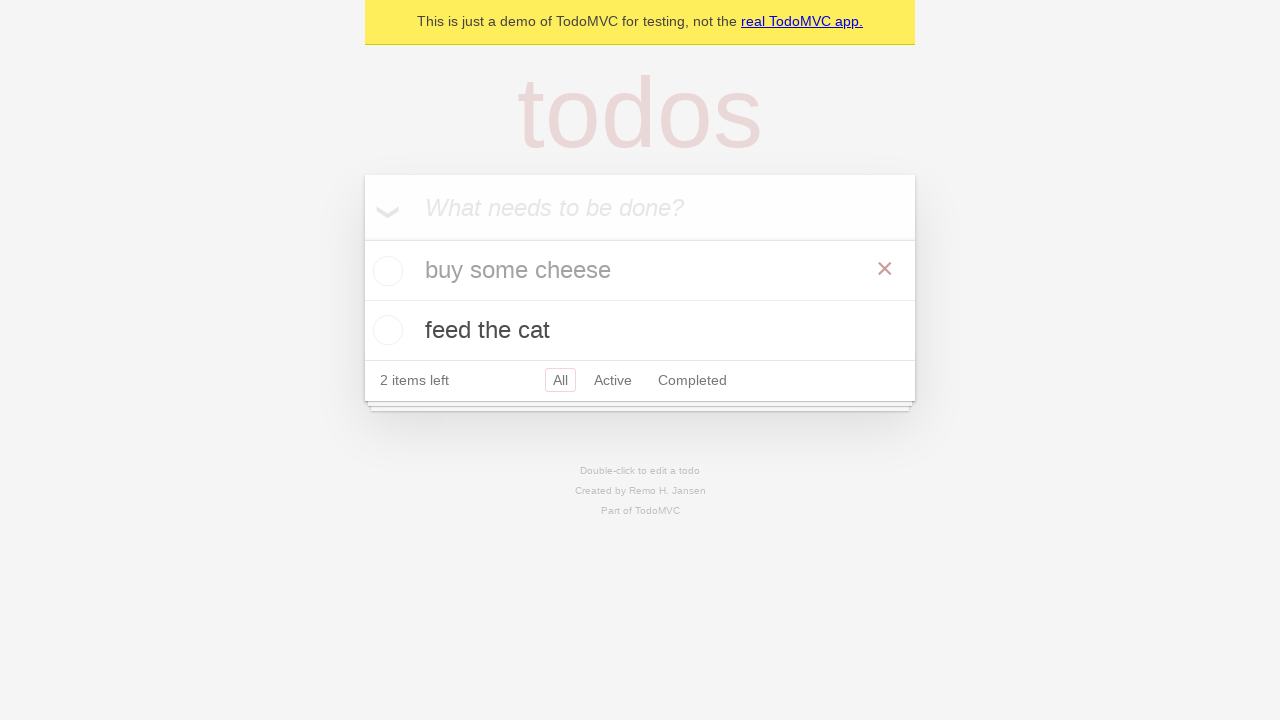

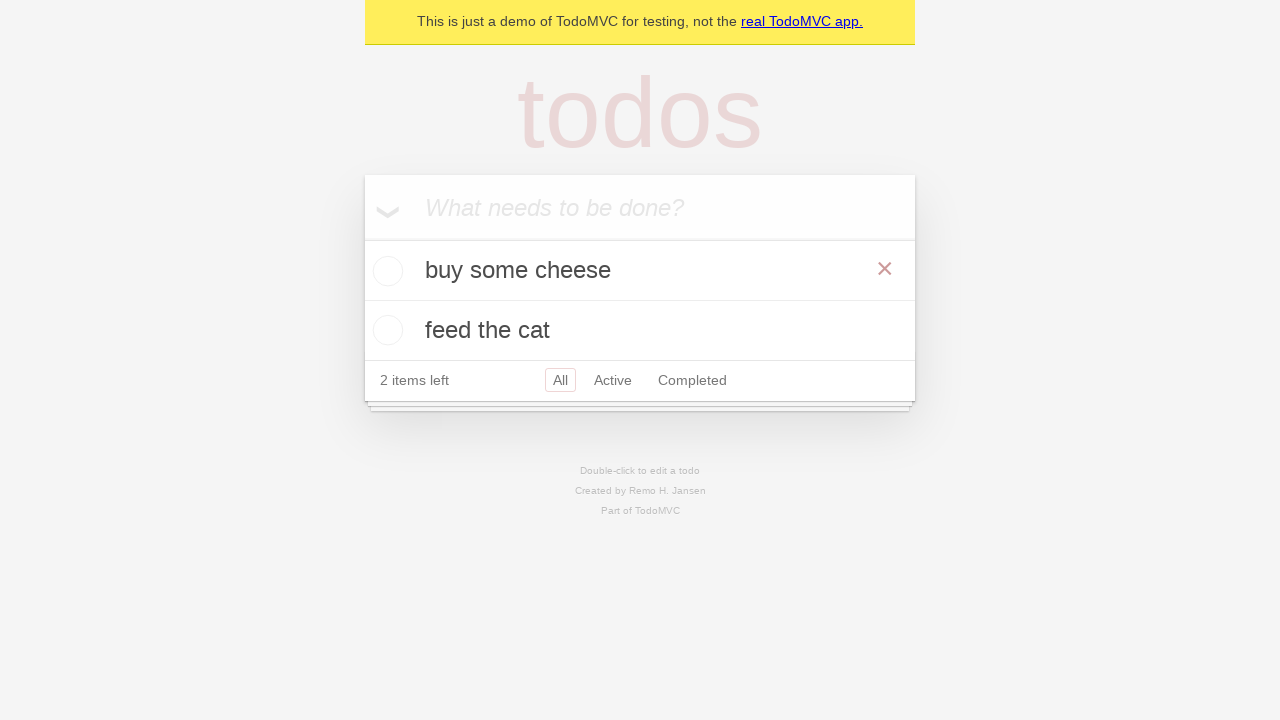